Tests the login form's error handling by submitting invalid credentials and verifying that an appropriate error message is displayed.

Starting URL: https://the-internet.herokuapp.com/login

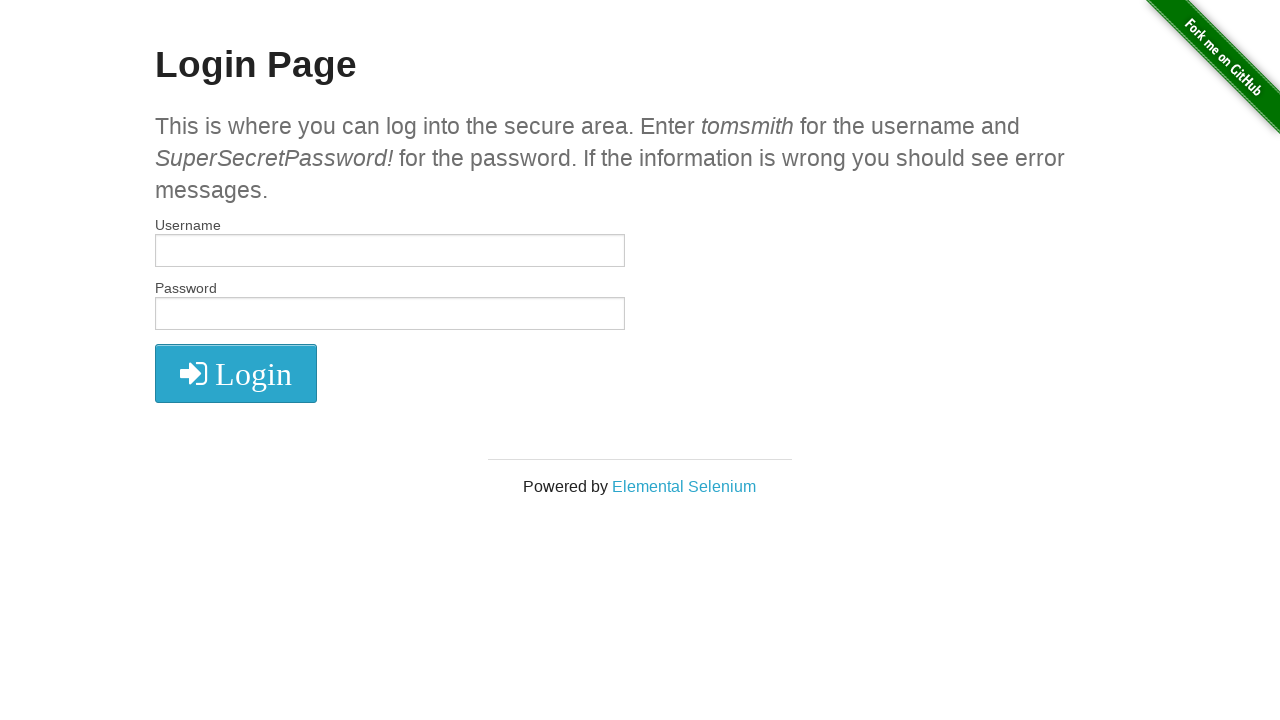

Filled username field with invalid credentials 'wronguser' on #username
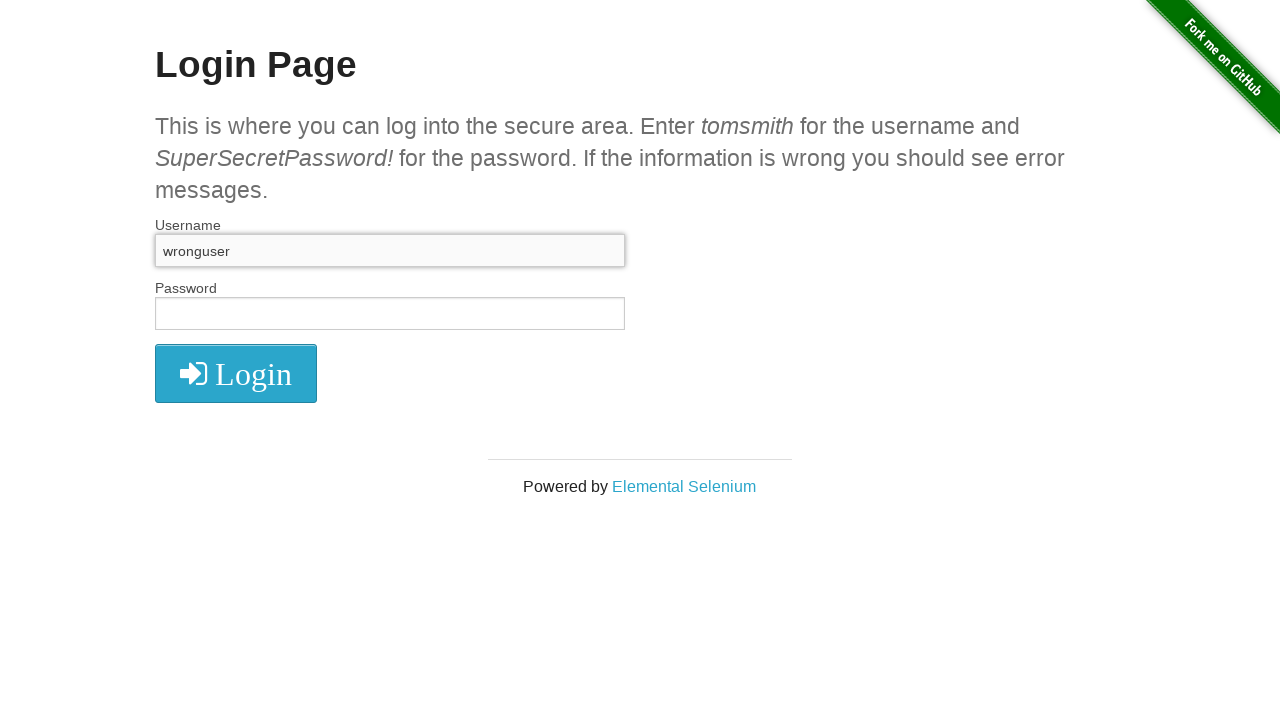

Filled password field with invalid credentials 'wrongpass' on #password
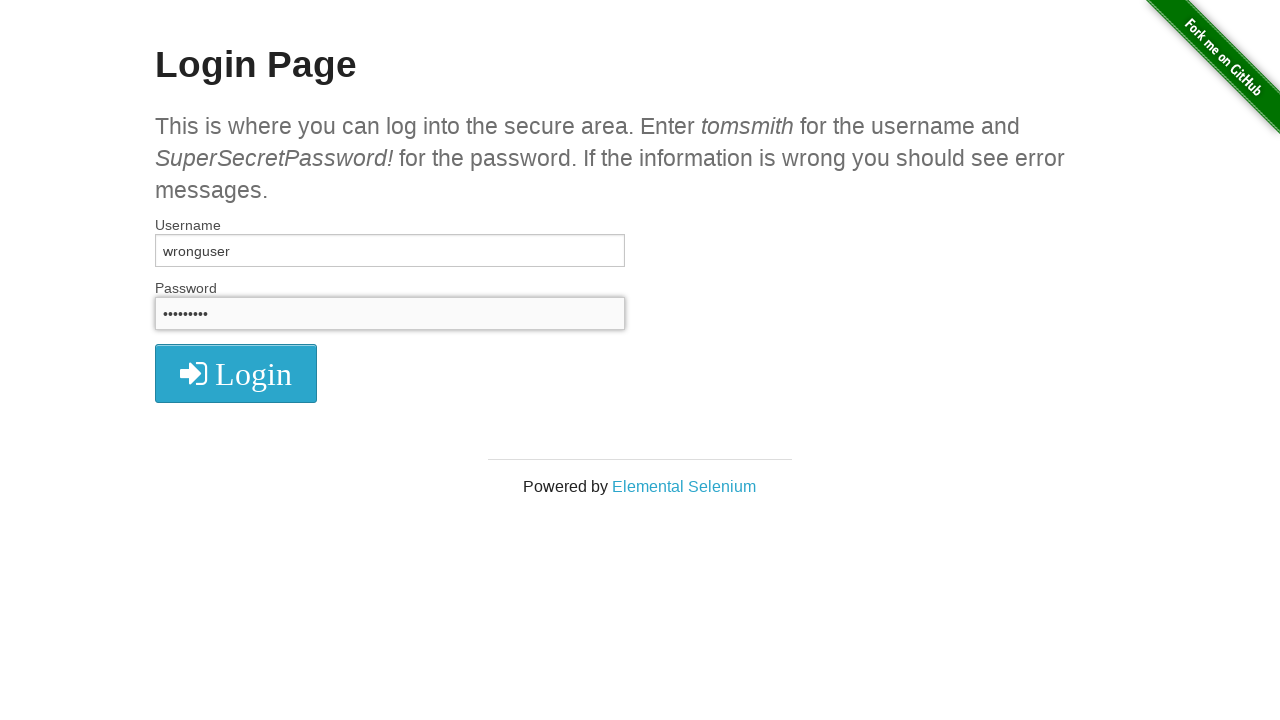

Clicked the login button to submit form with invalid credentials at (236, 373) on button[type='submit']
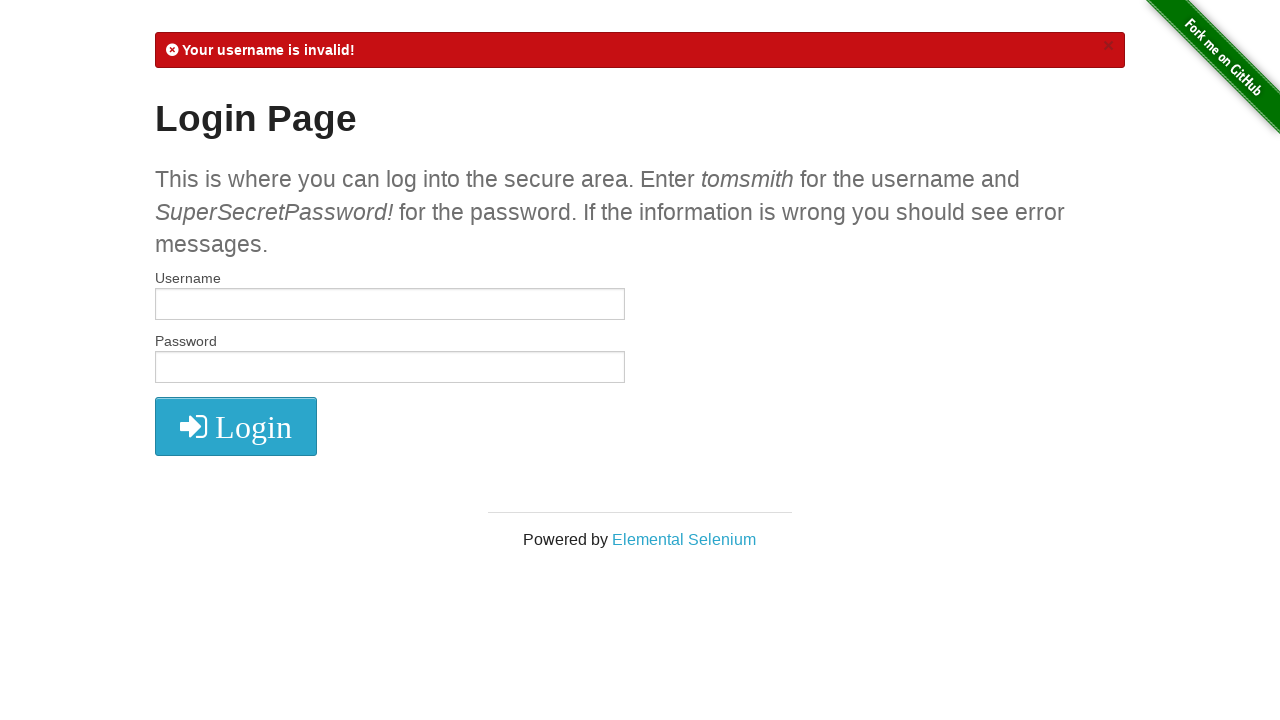

Waited for error message flash element to appear
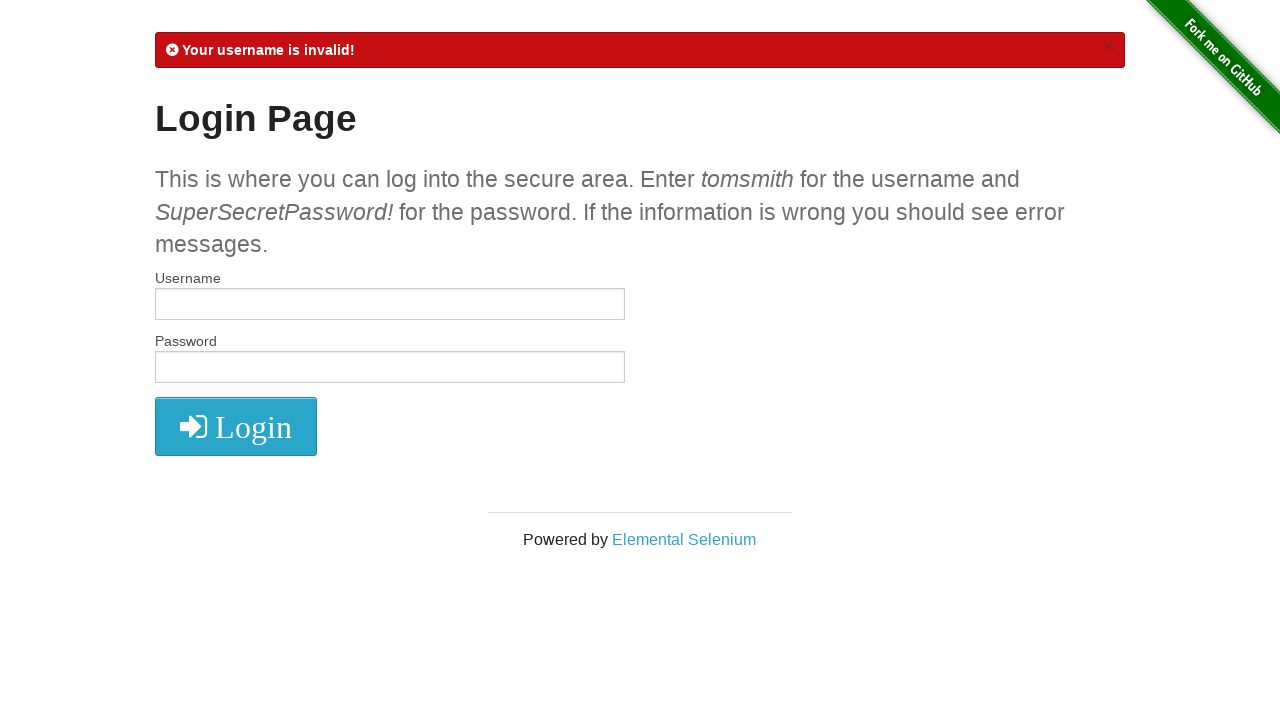

Retrieved error message text content
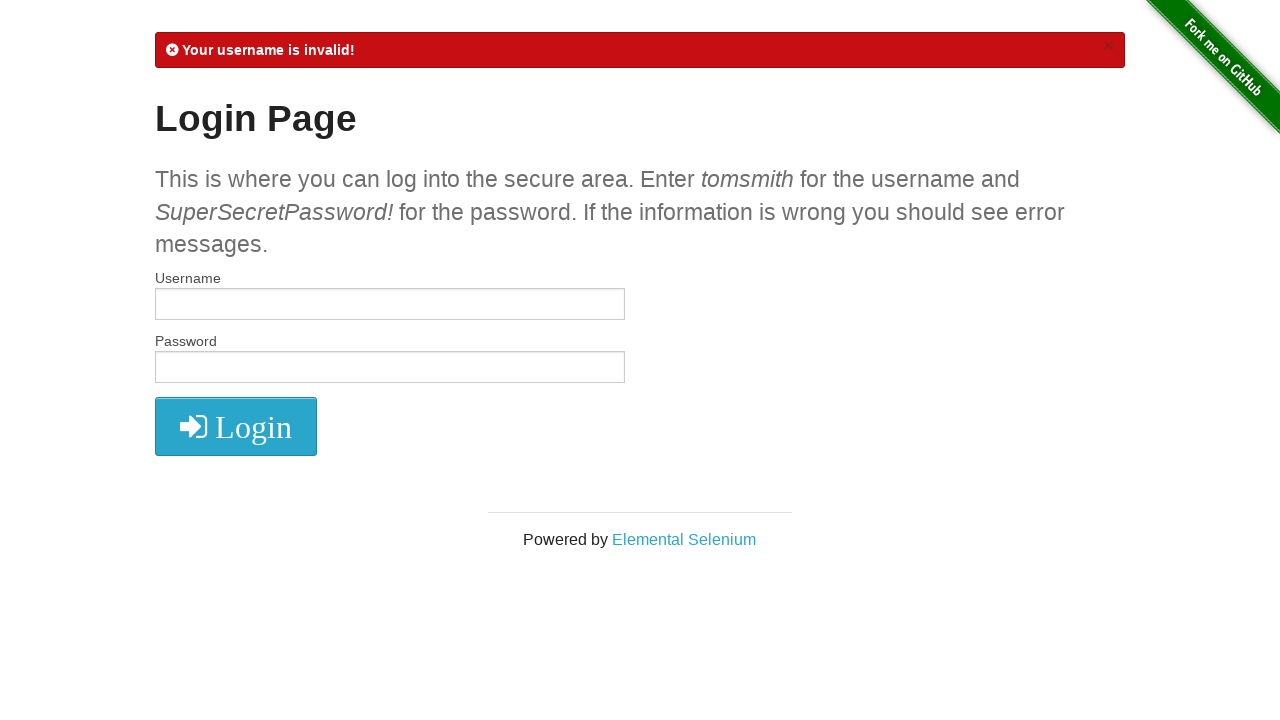

Verified error message contains 'Your username is invalid!'
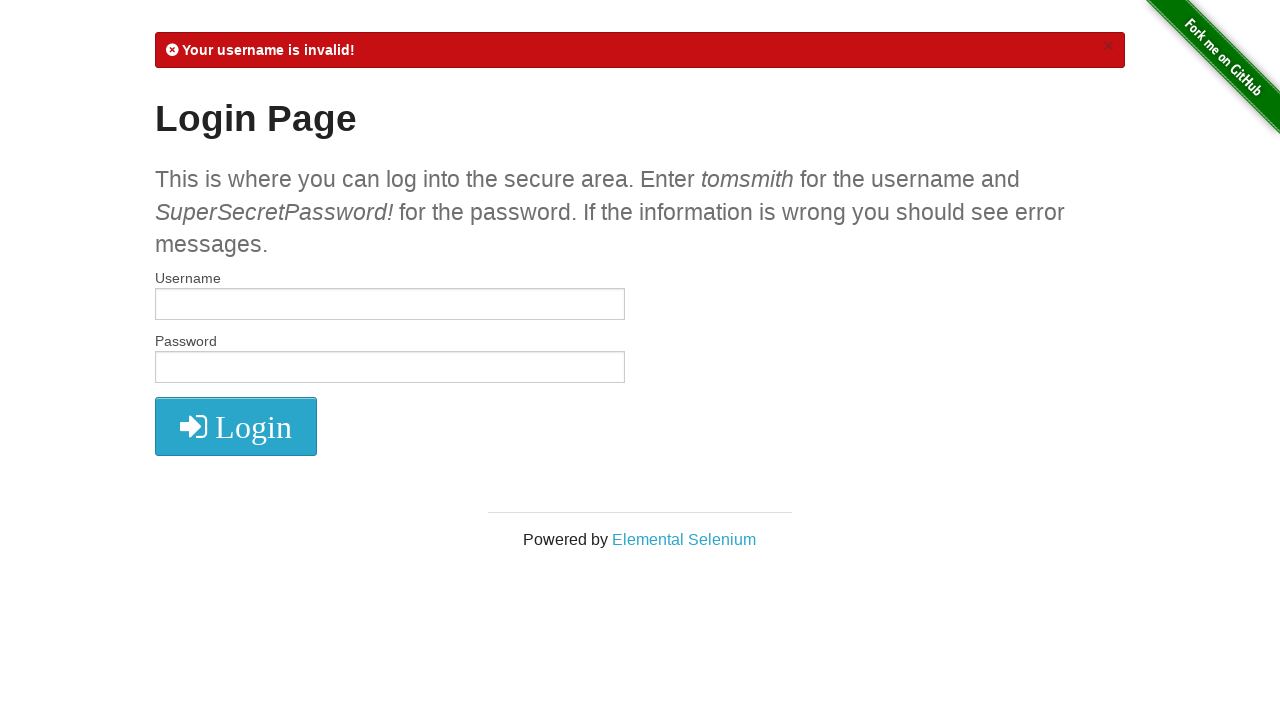

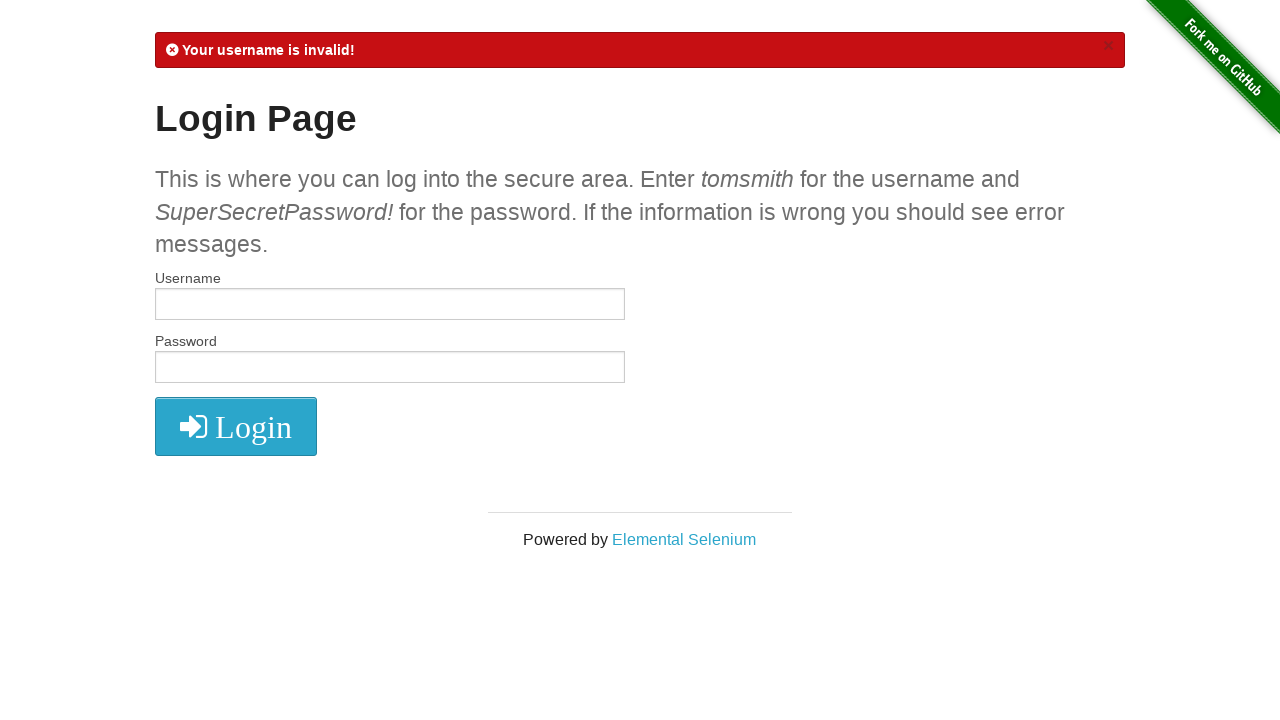